Tests that edits are saved when the edit field loses focus (blur event)

Starting URL: https://demo.playwright.dev/todomvc

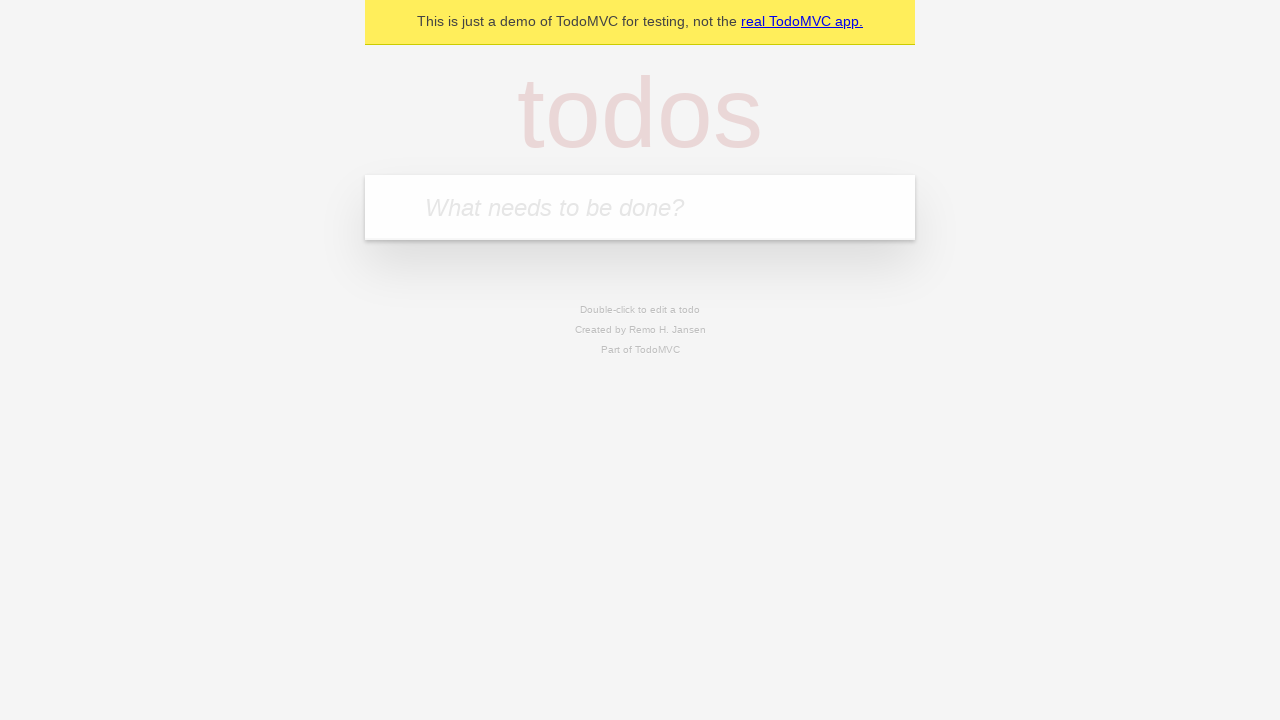

Filled first todo input with 'buy some cheese' on internal:attr=[placeholder="What needs to be done?"i]
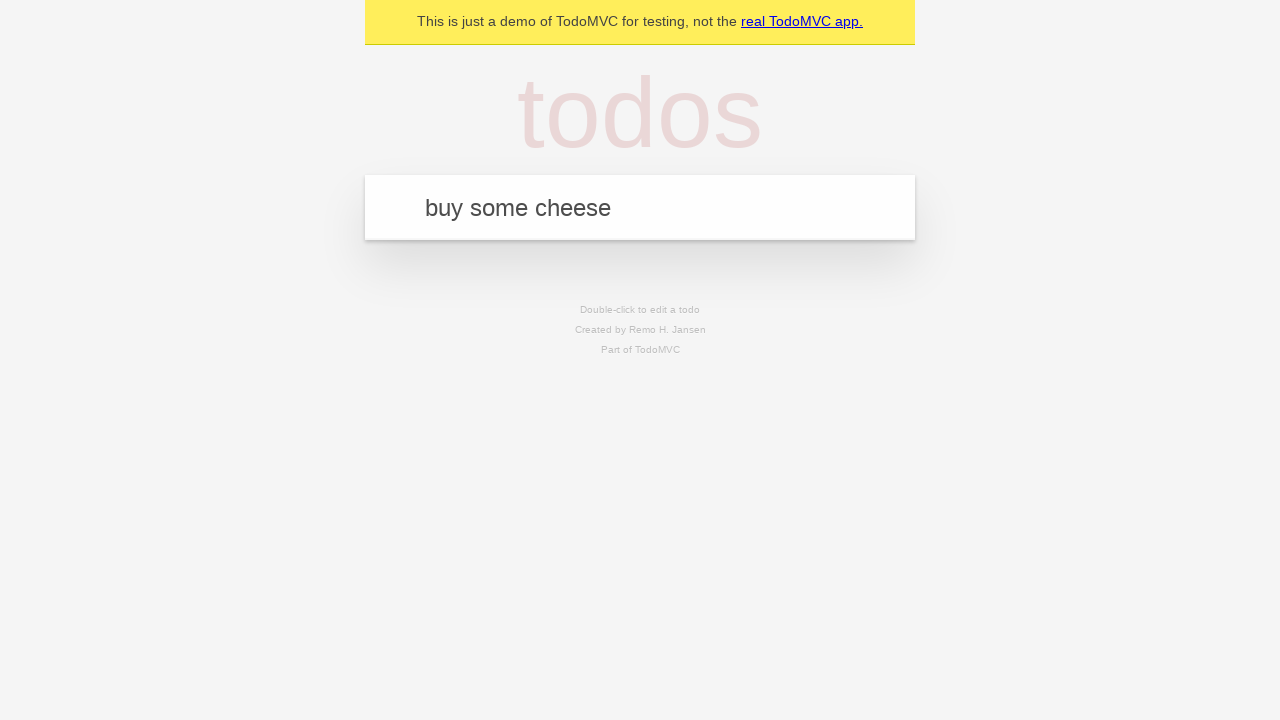

Pressed Enter to create first todo on internal:attr=[placeholder="What needs to be done?"i]
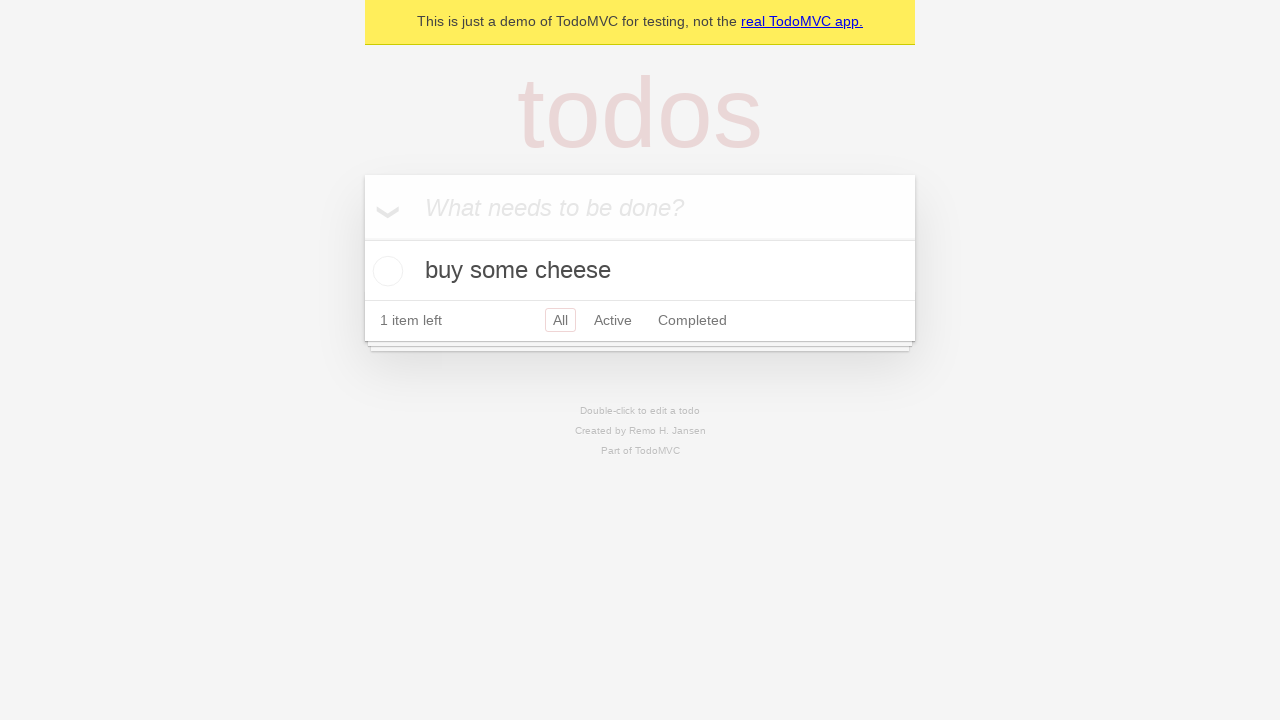

Filled second todo input with 'feed the cat' on internal:attr=[placeholder="What needs to be done?"i]
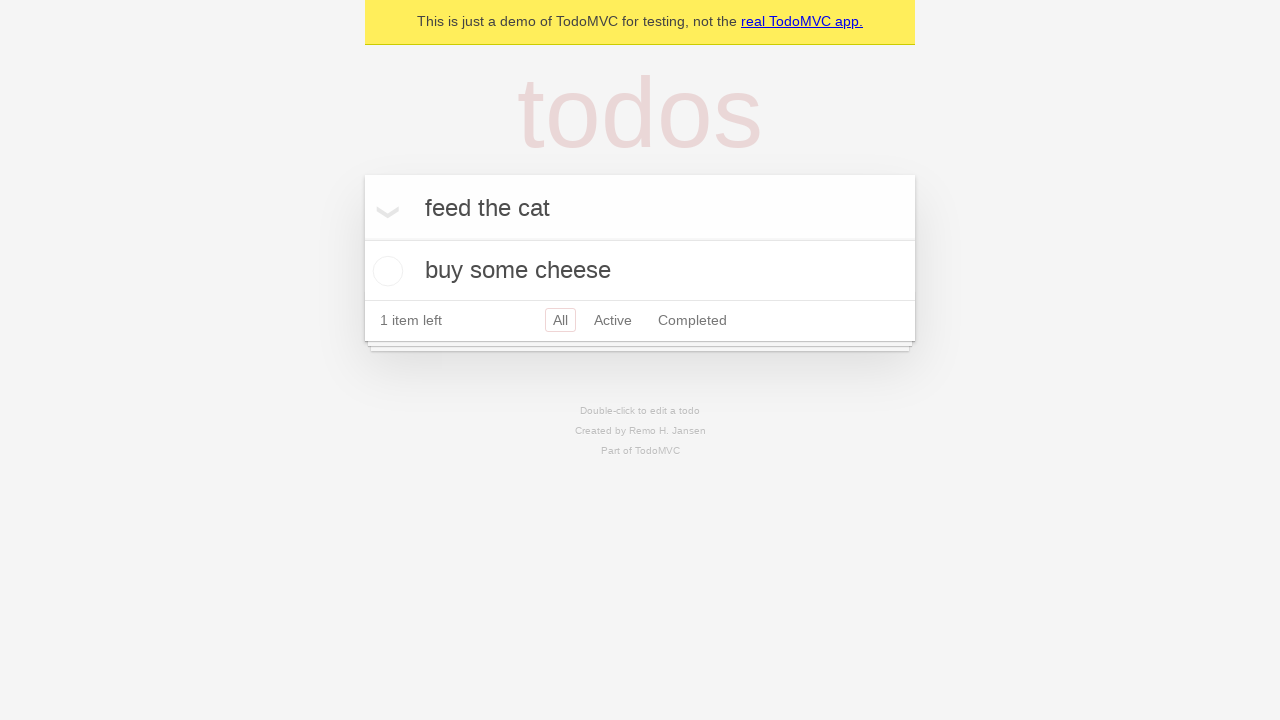

Pressed Enter to create second todo on internal:attr=[placeholder="What needs to be done?"i]
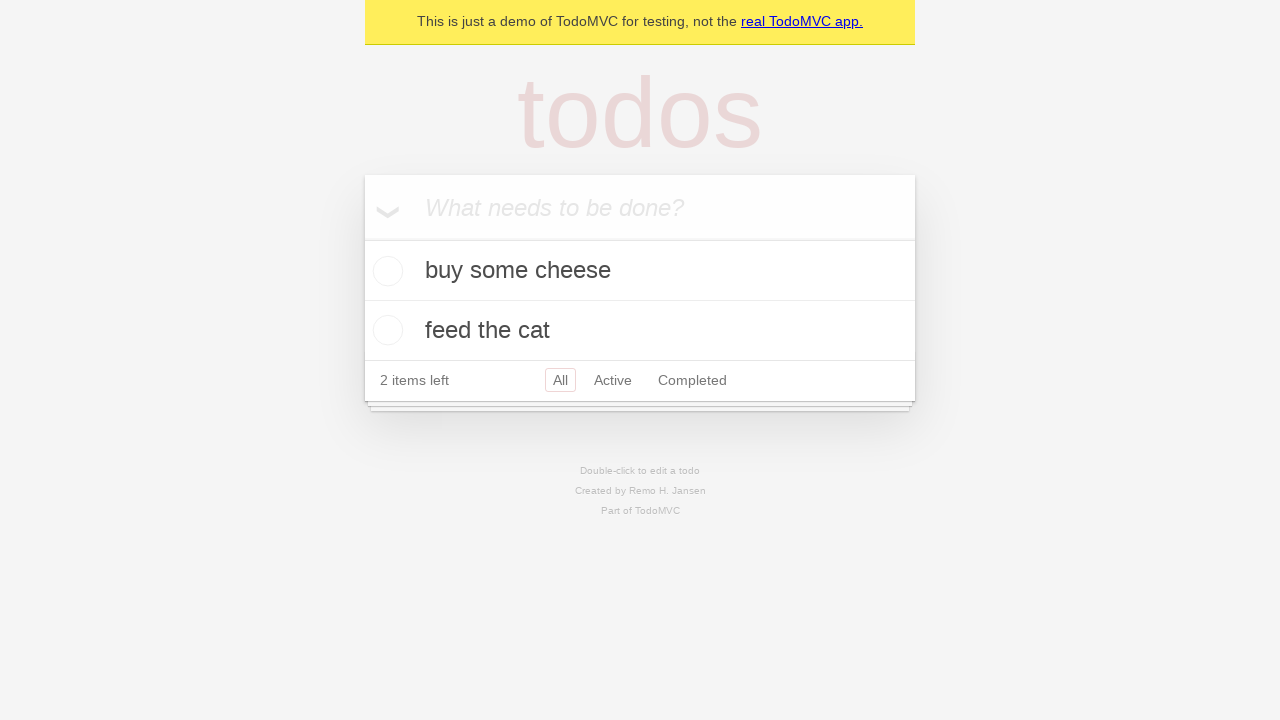

Filled third todo input with 'book a doctors appointment' on internal:attr=[placeholder="What needs to be done?"i]
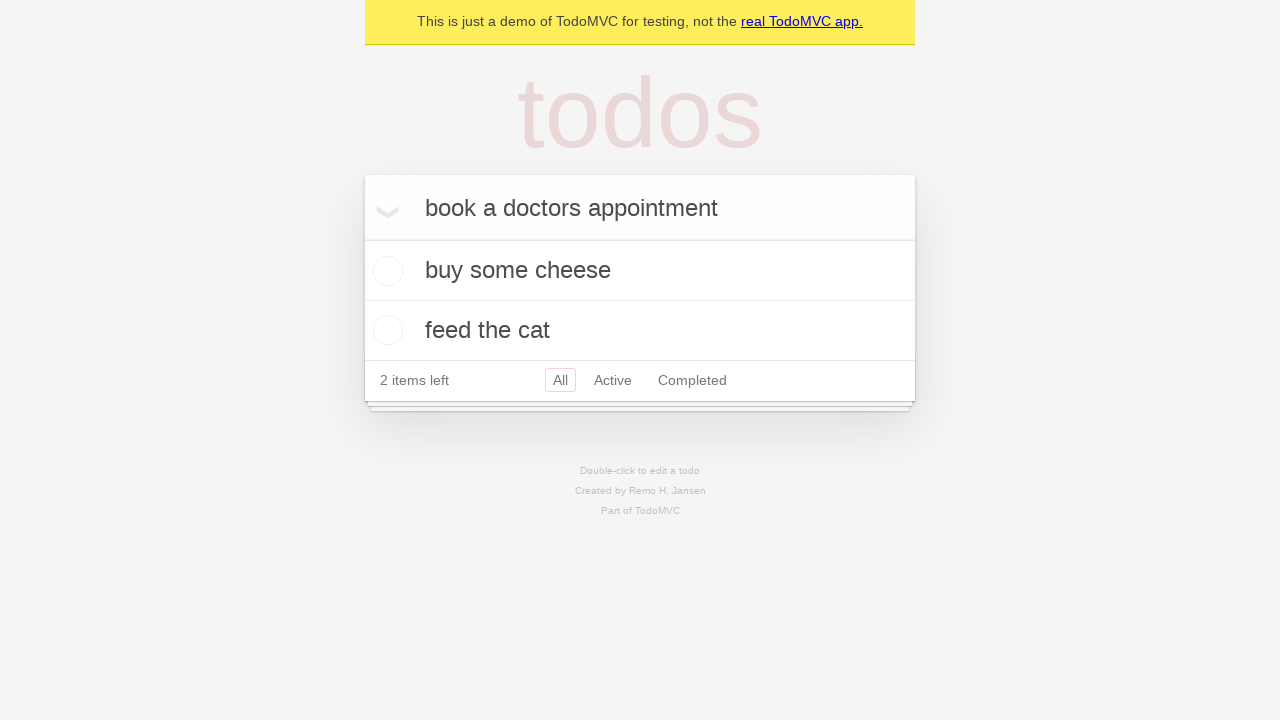

Pressed Enter to create third todo on internal:attr=[placeholder="What needs to be done?"i]
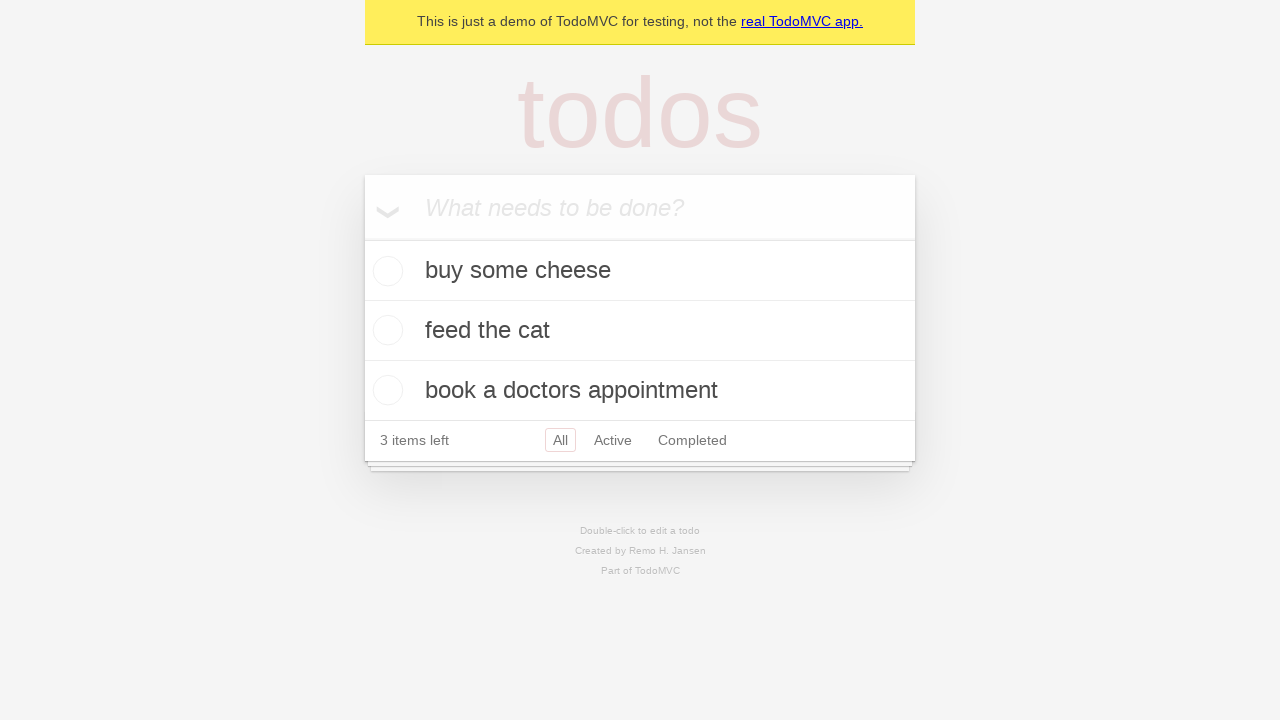

Double-clicked second todo to enter edit mode at (640, 331) on [data-testid='todo-item'] >> nth=1
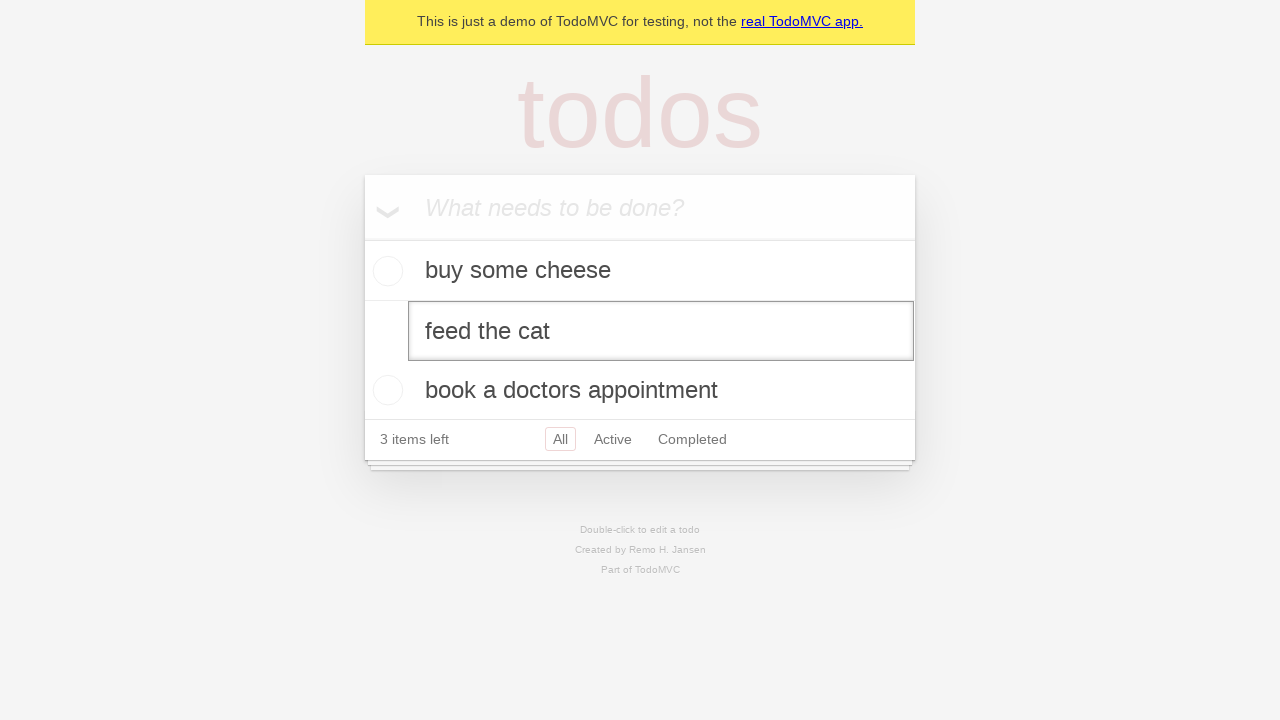

Filled edit textbox with 'buy some sausages' on [data-testid='todo-item'] >> nth=1 >> internal:role=textbox[name="Edit"i]
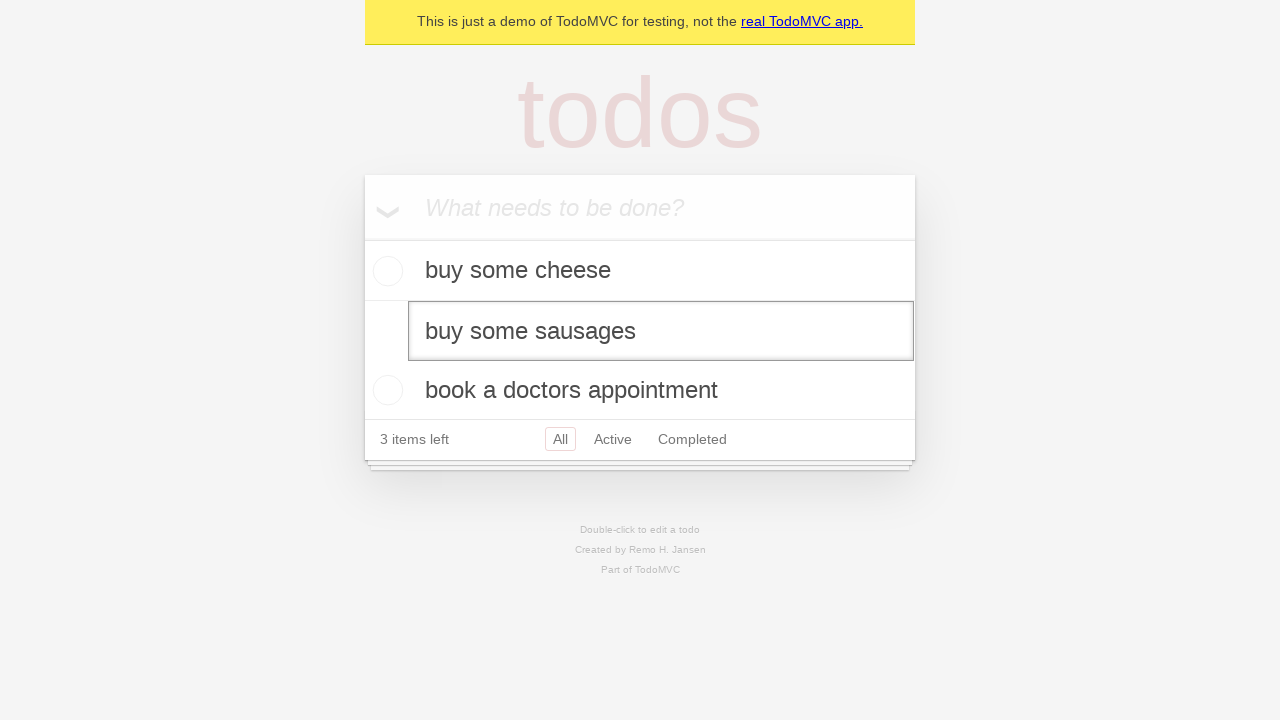

Dispatched blur event to save edited todo text
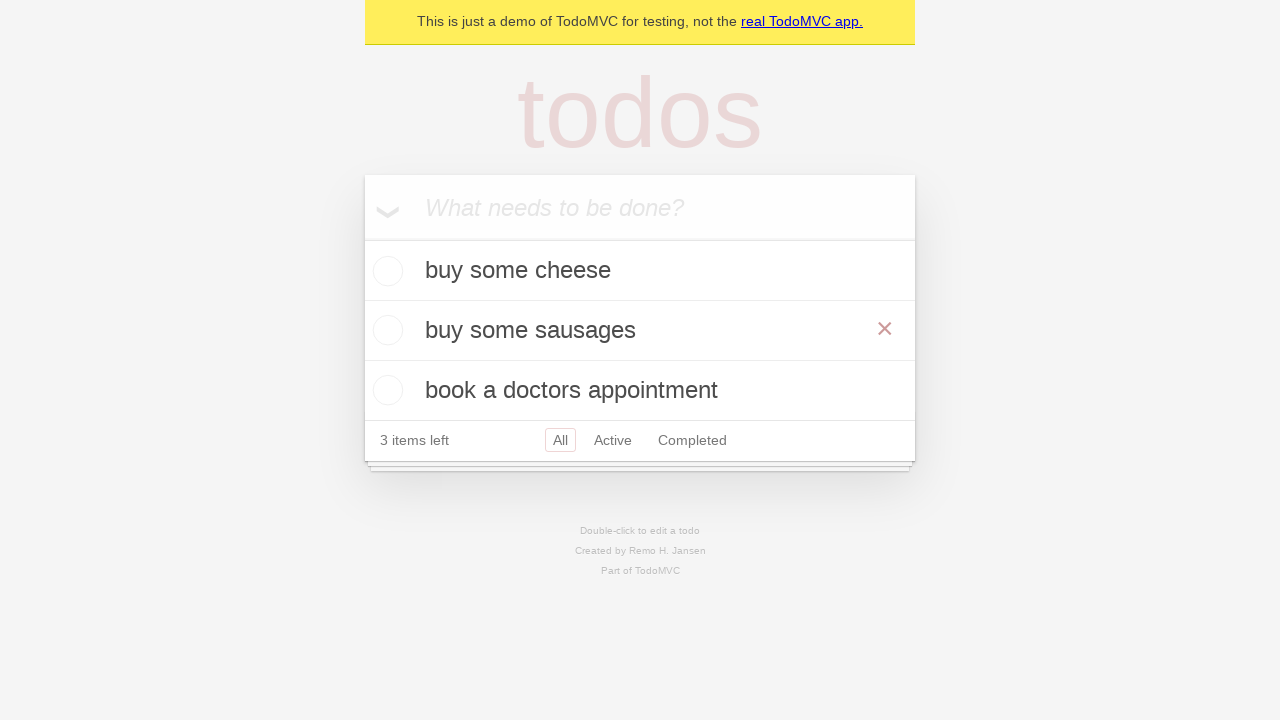

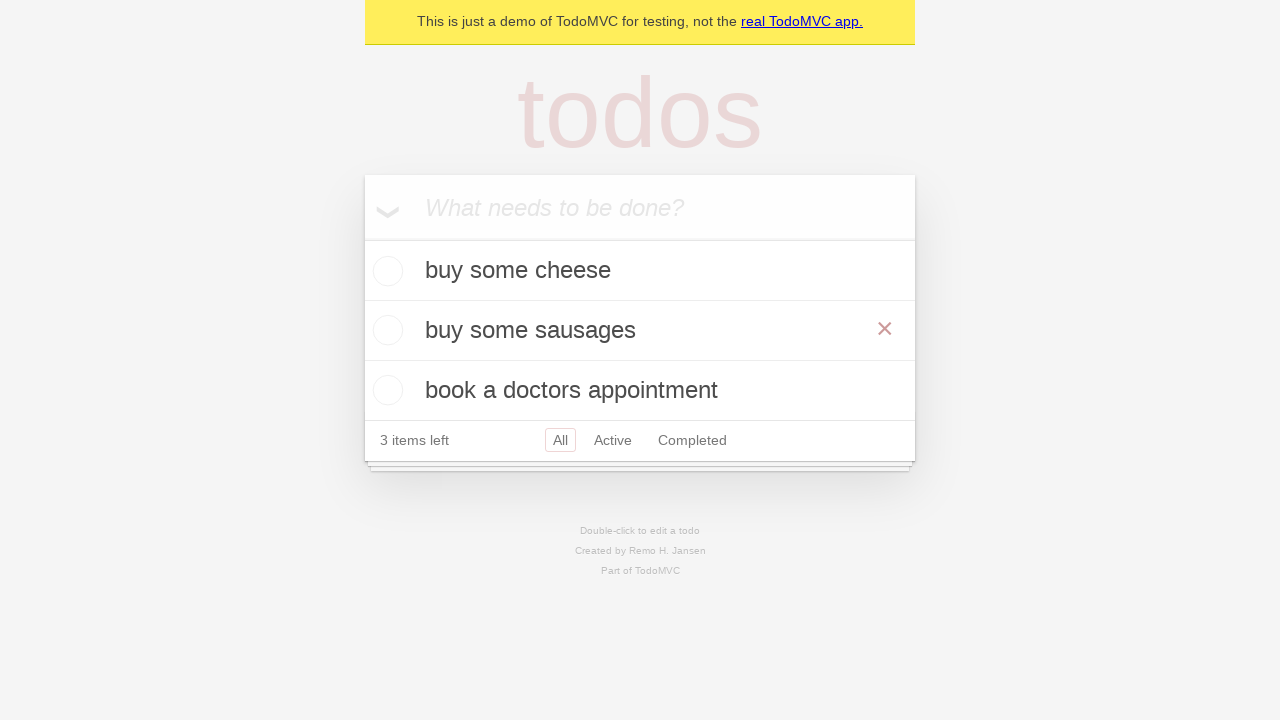